Tests adding emoji characters to the todo list

Starting URL: https://todomvc.com/examples/react/dist/

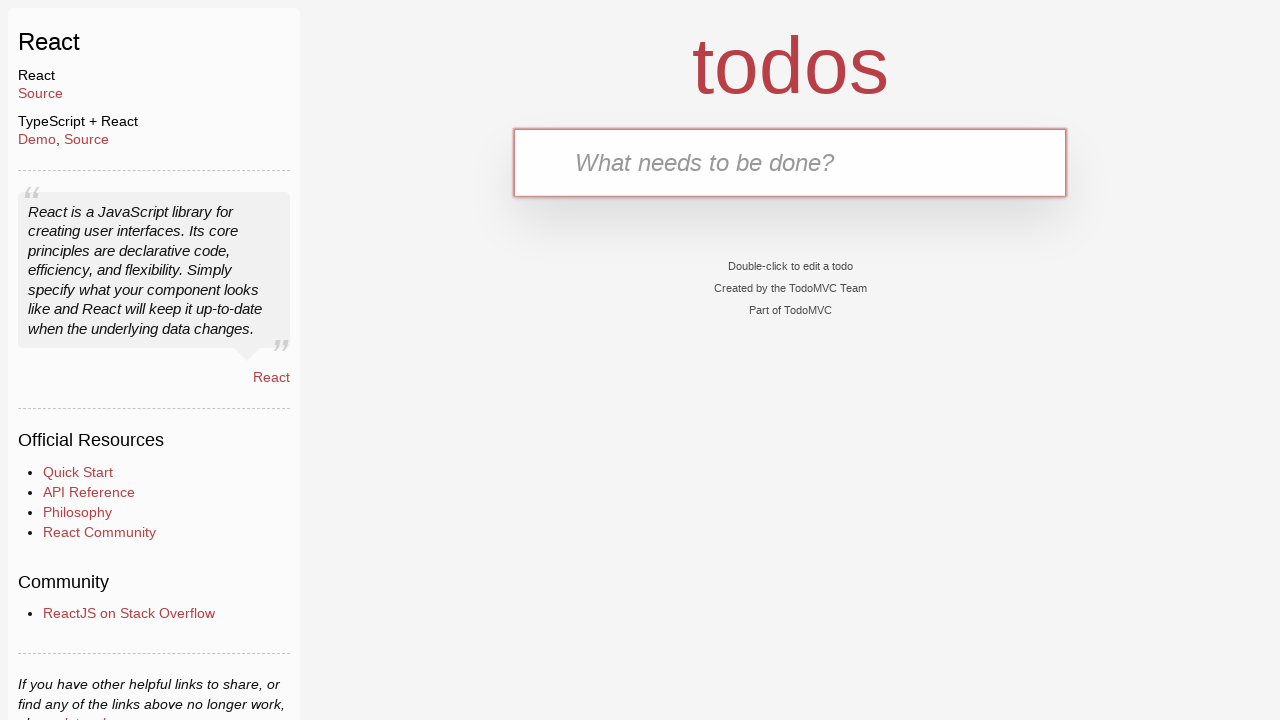

Filled new todo input with emoji characters '☺☺' on .new-todo
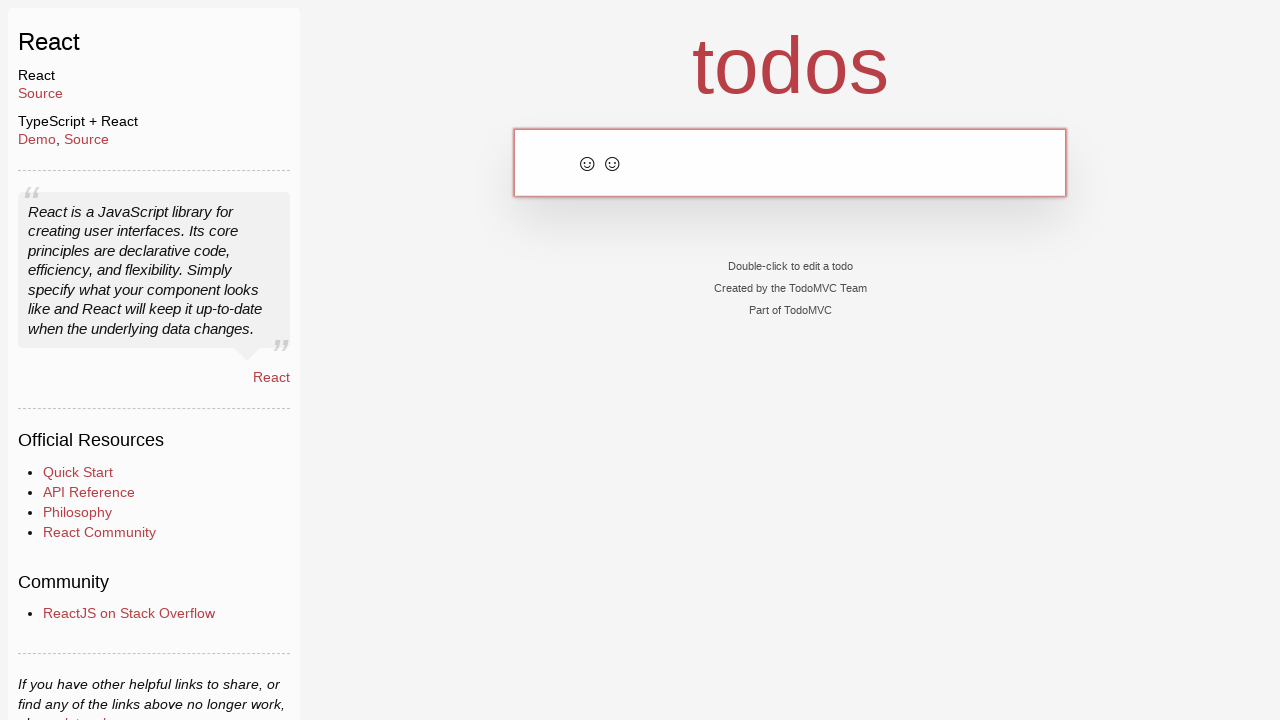

Pressed Enter to add emoji todo item on .new-todo
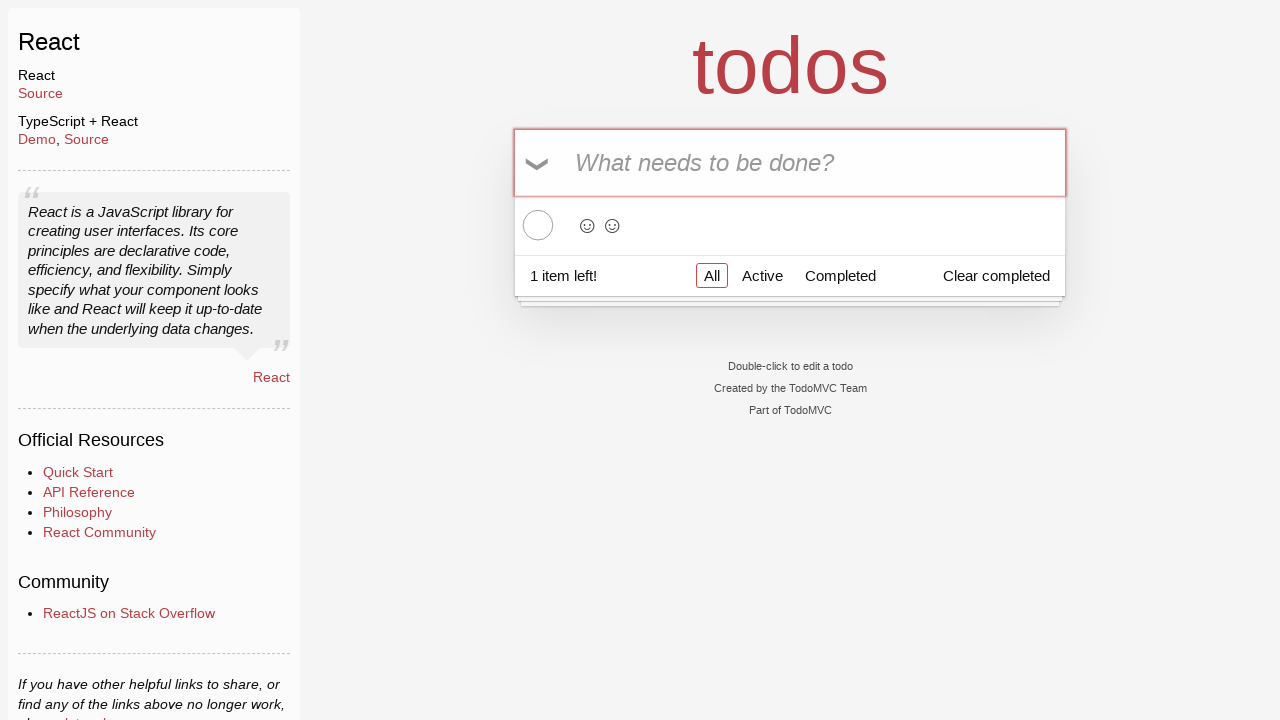

Verified emoji todo item appeared in the todo list
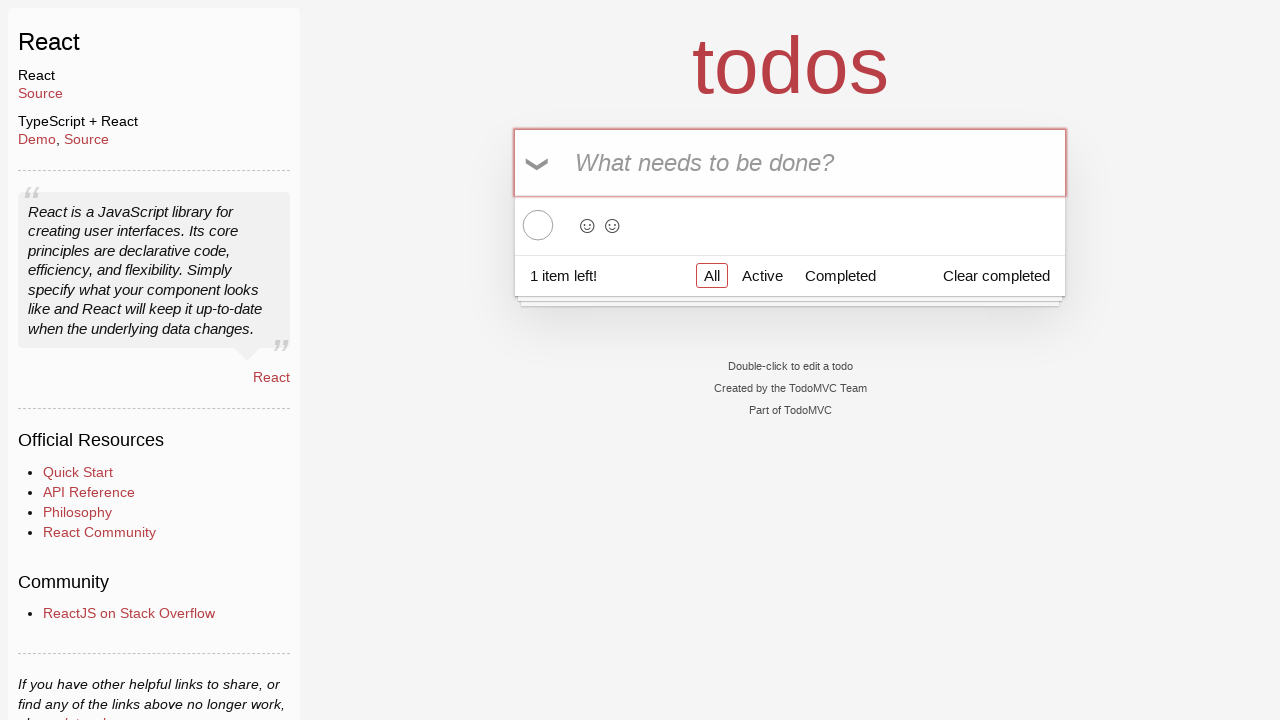

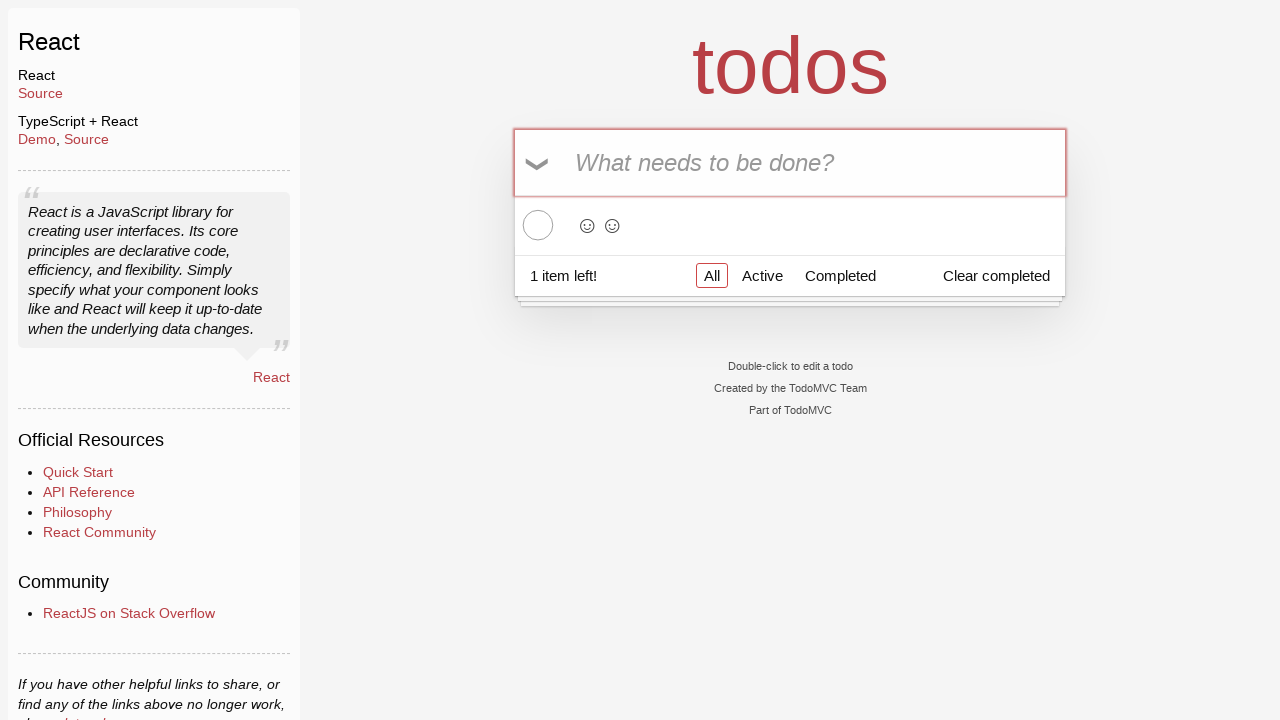